Navigates to OrangeHRM demo site and verifies the home page title and login page heading

Starting URL: https://opensource-demo.orangehrmlive.com/

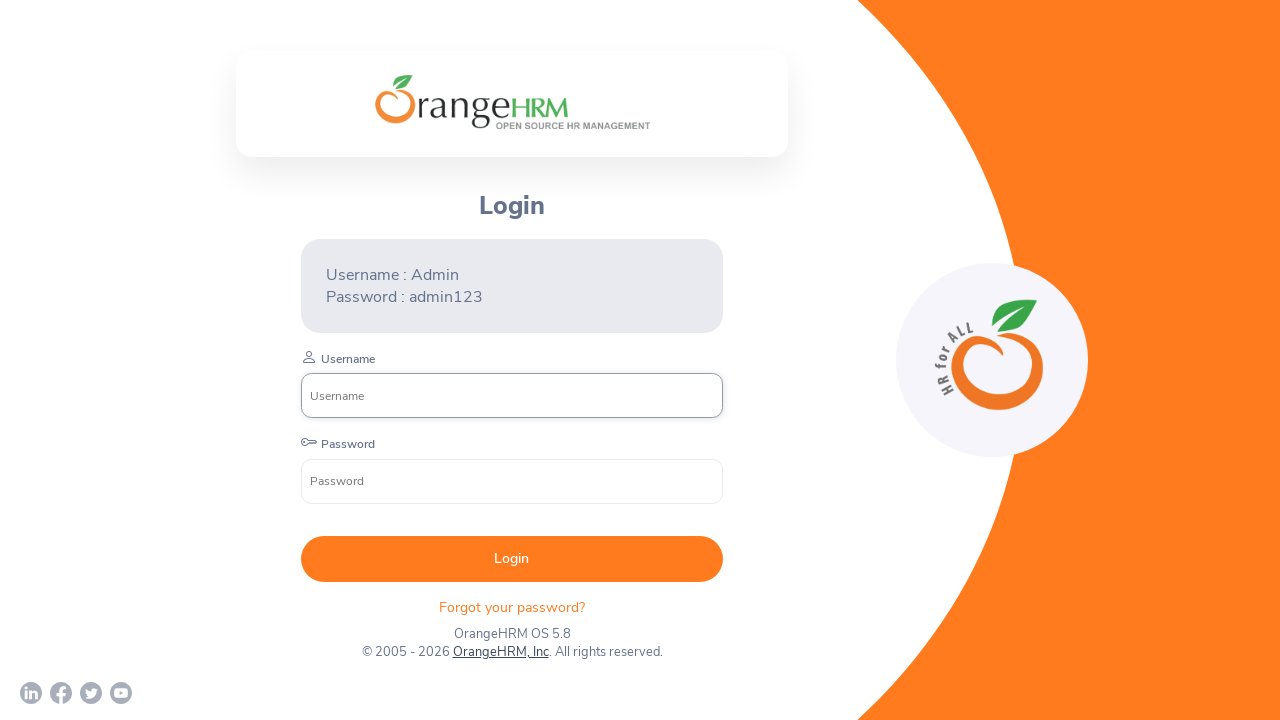

Waited for login page heading to load
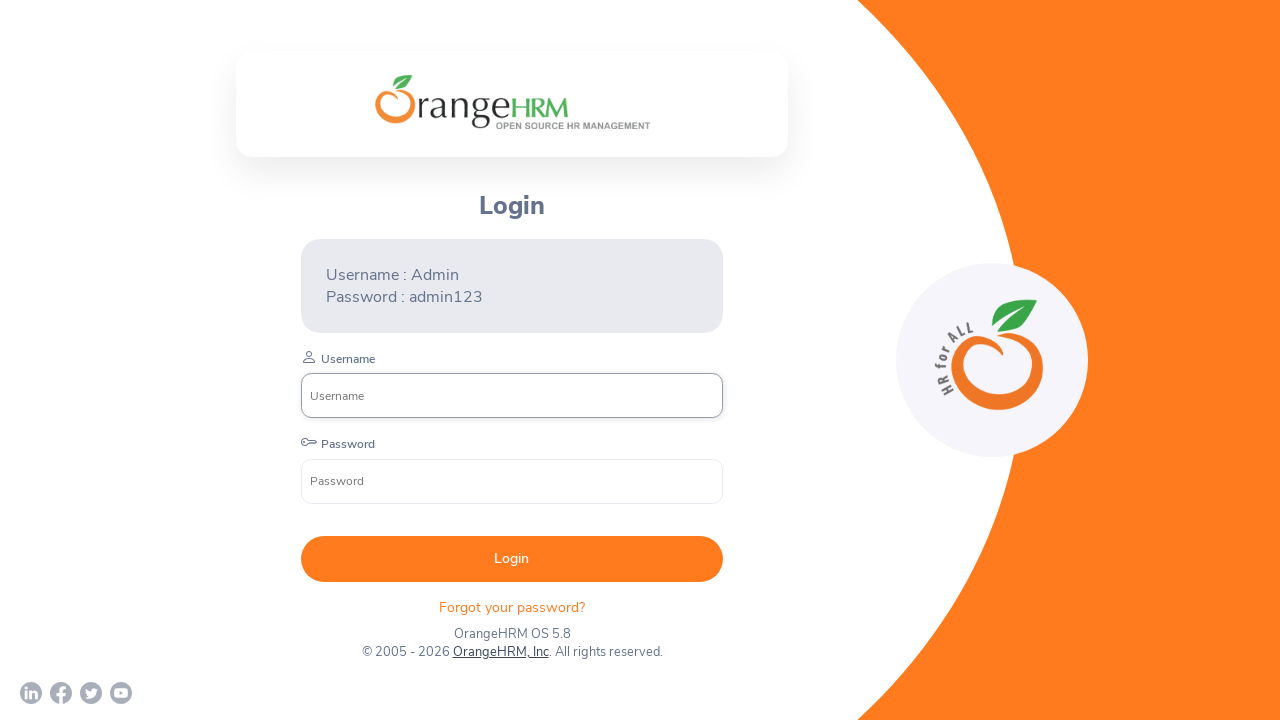

Retrieved login page heading text content
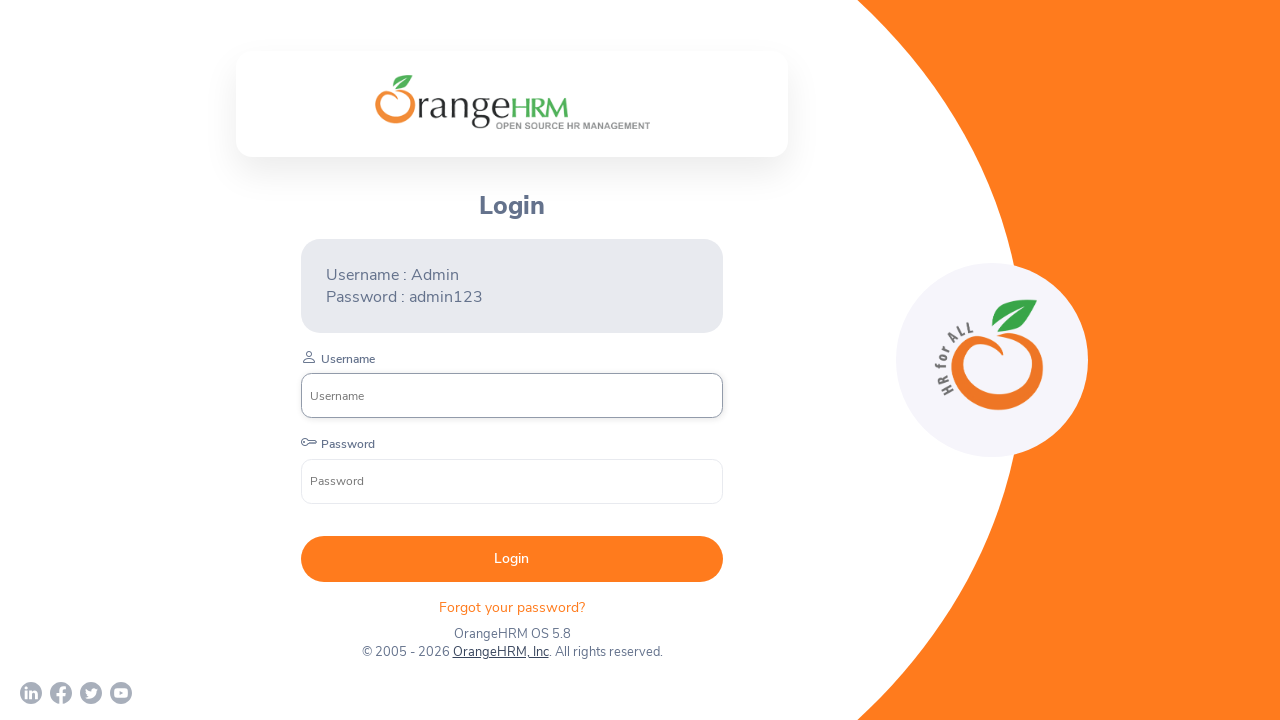

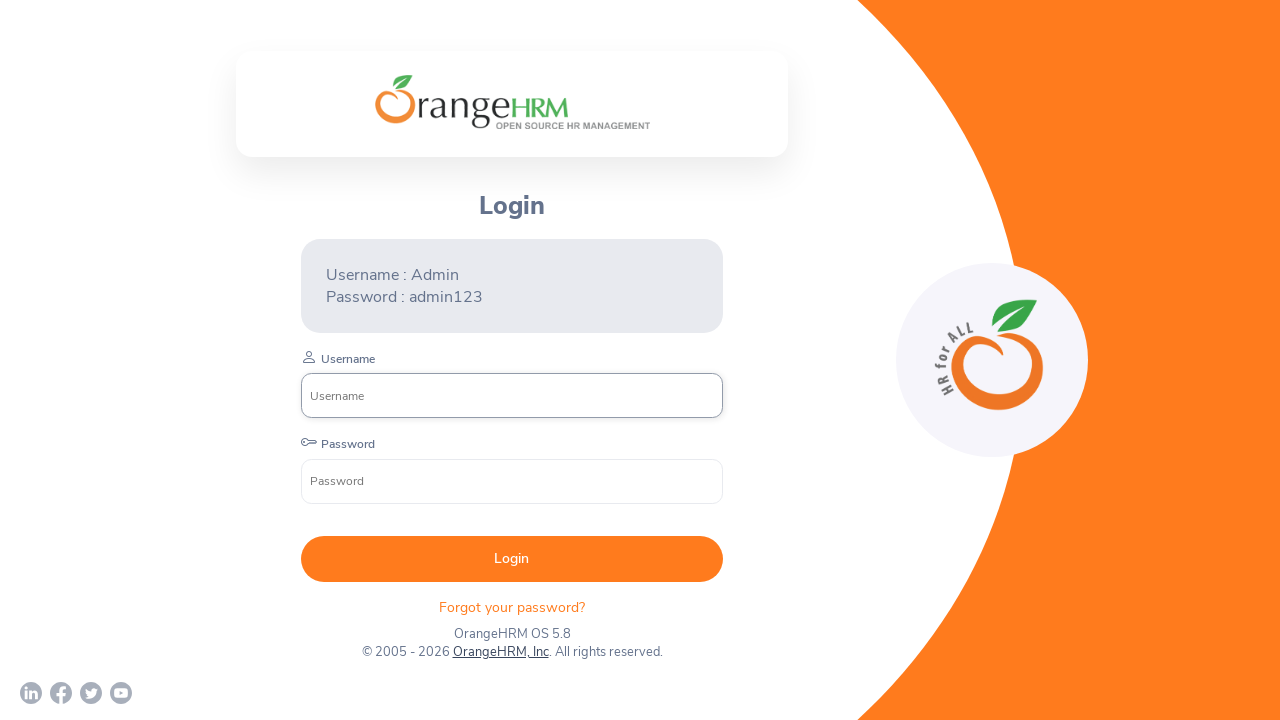